Tests the search functionality on python.org by entering a search query and submitting it to find results about getting started with Python.

Starting URL: https://www.python.org

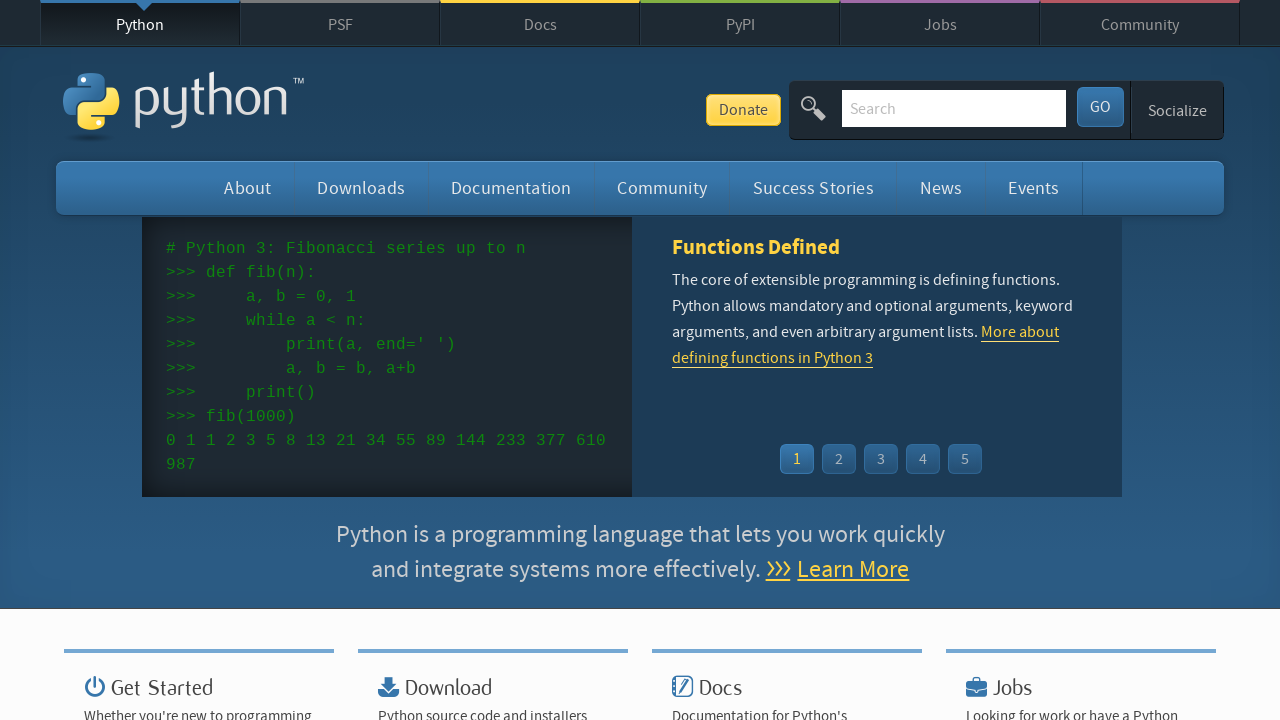

Filled search bar with 'getting started with python' on input[name='q']
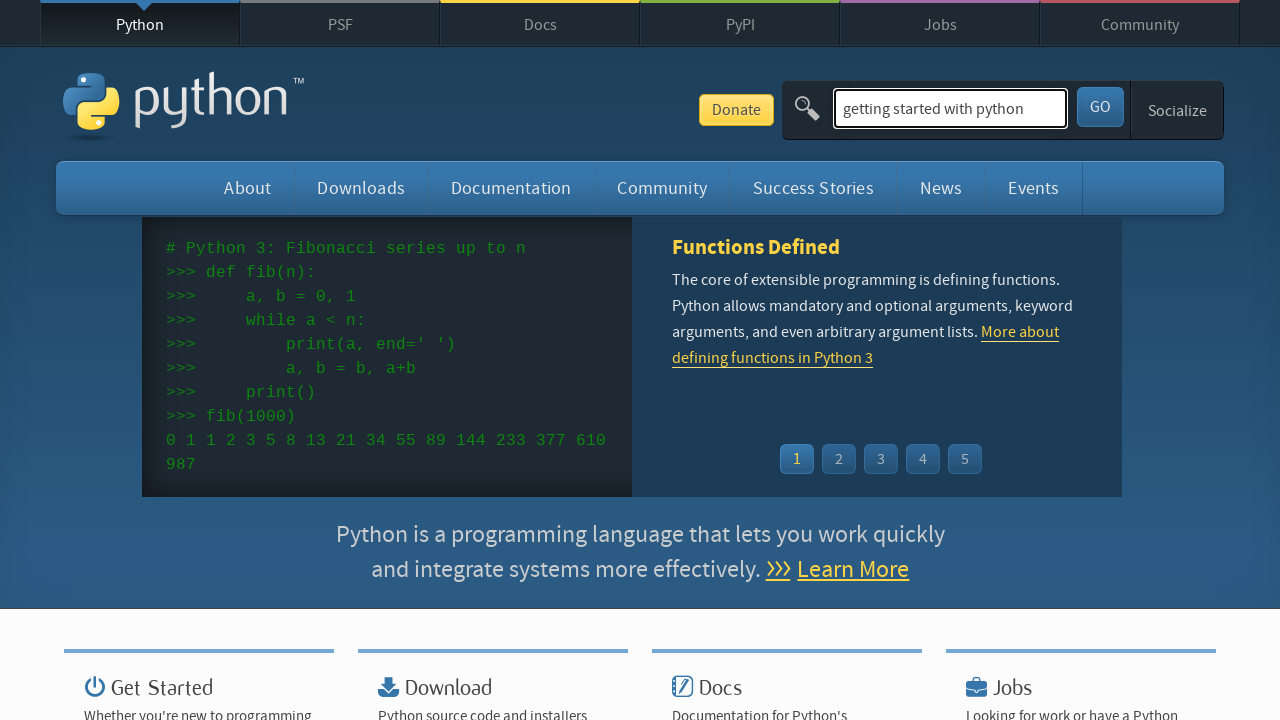

Pressed Enter to submit search query on input[name='q']
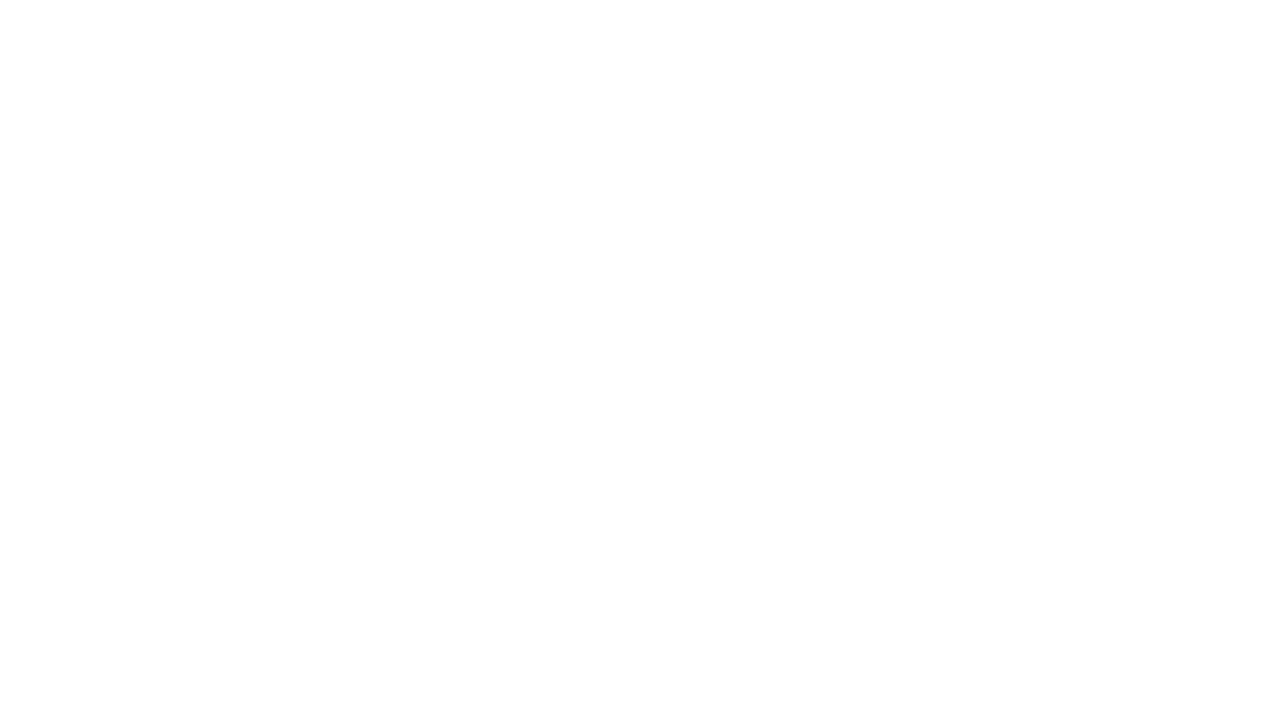

Search results page loaded successfully
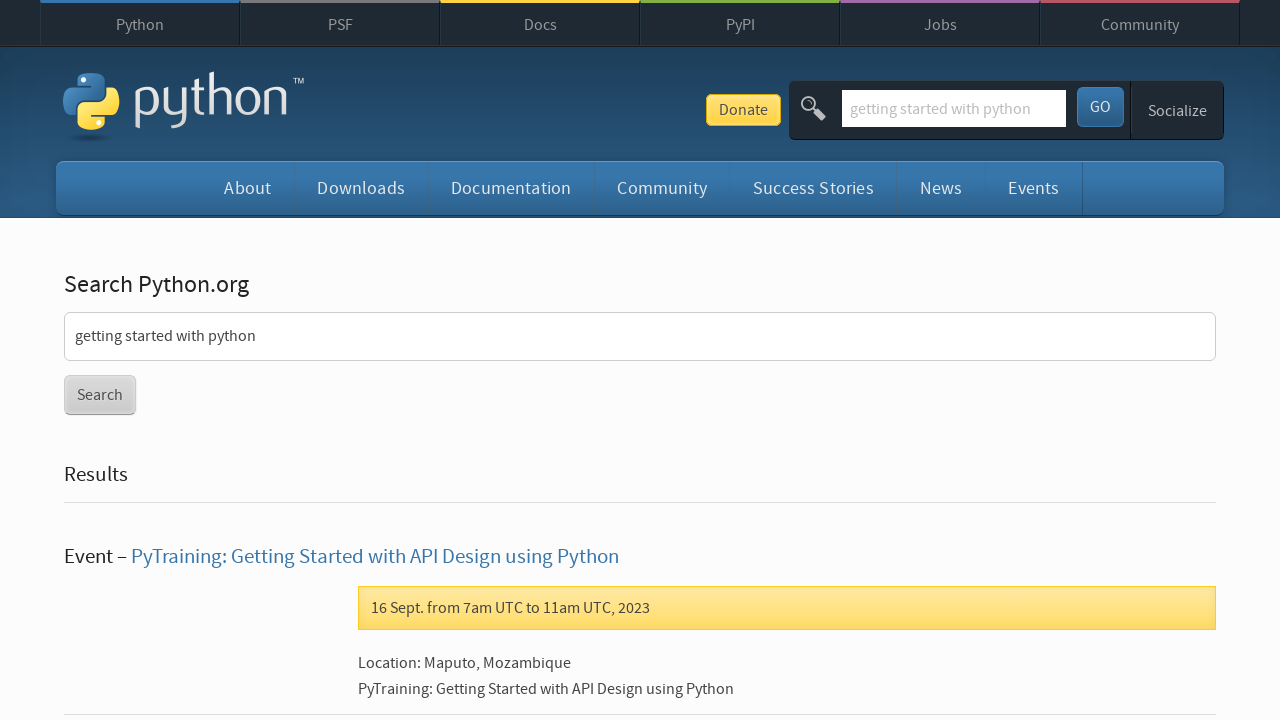

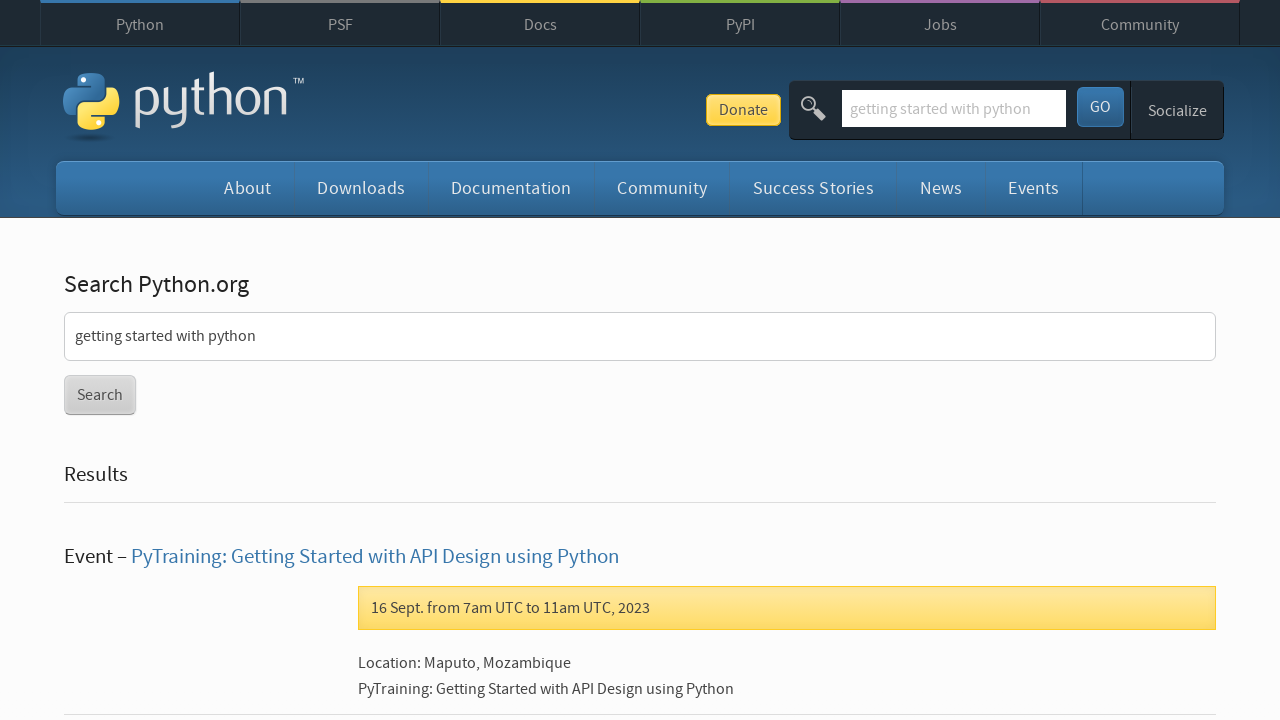